Tests multi-window handling by opening a new browser tab, navigating to a different page to extract a course name, then switching back to the original window to fill a form field with that extracted text.

Starting URL: https://rahulshettyacademy.com/angularpractice/

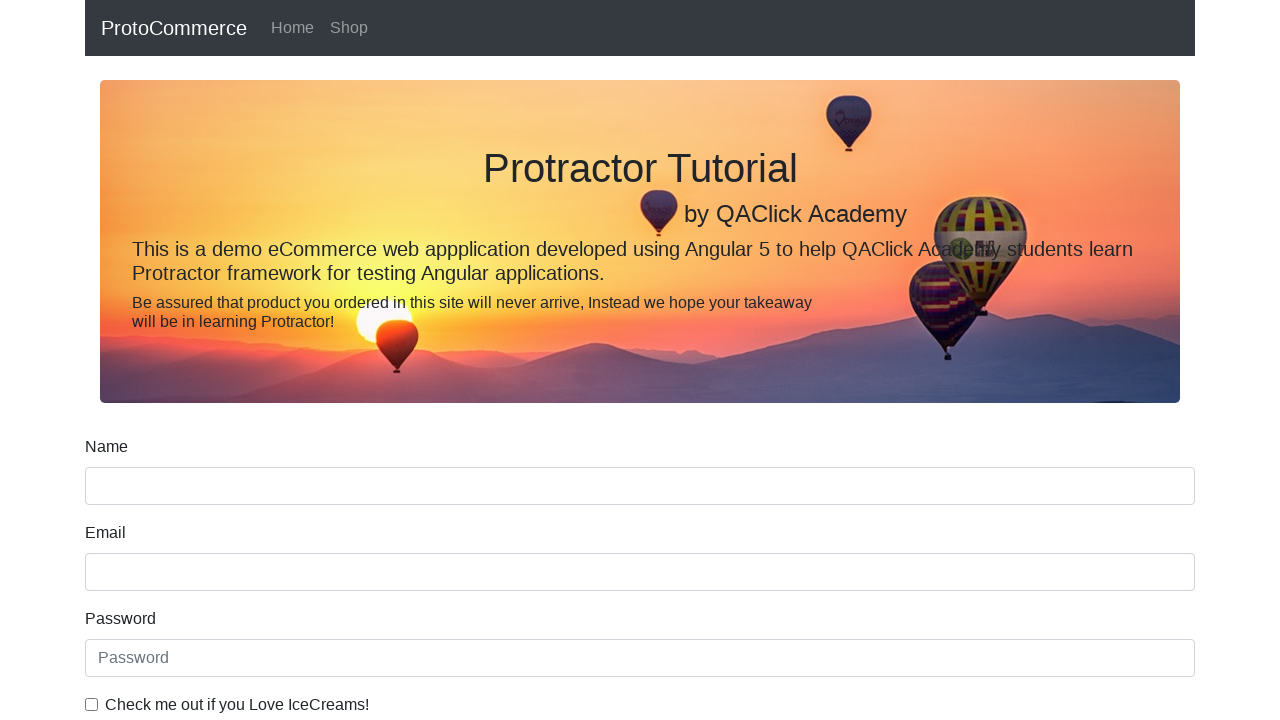

Opened new browser tab
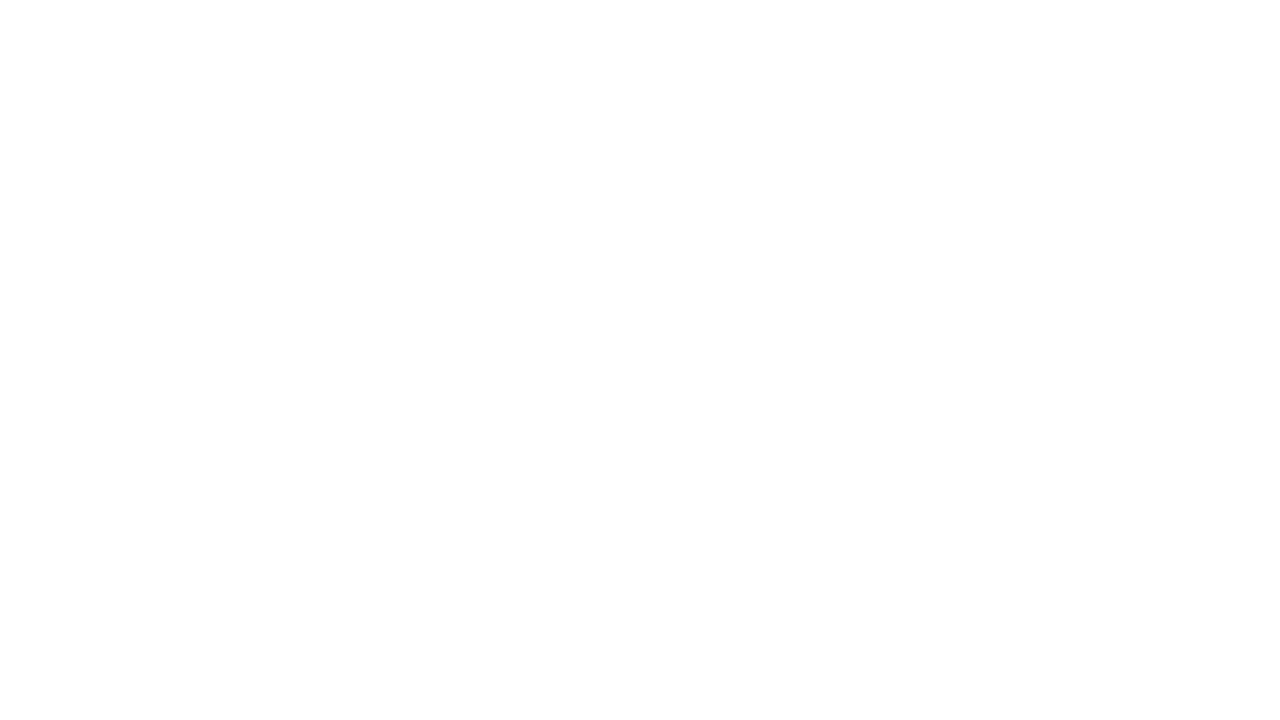

Navigated to Rahul Shetty Academy homepage in new tab
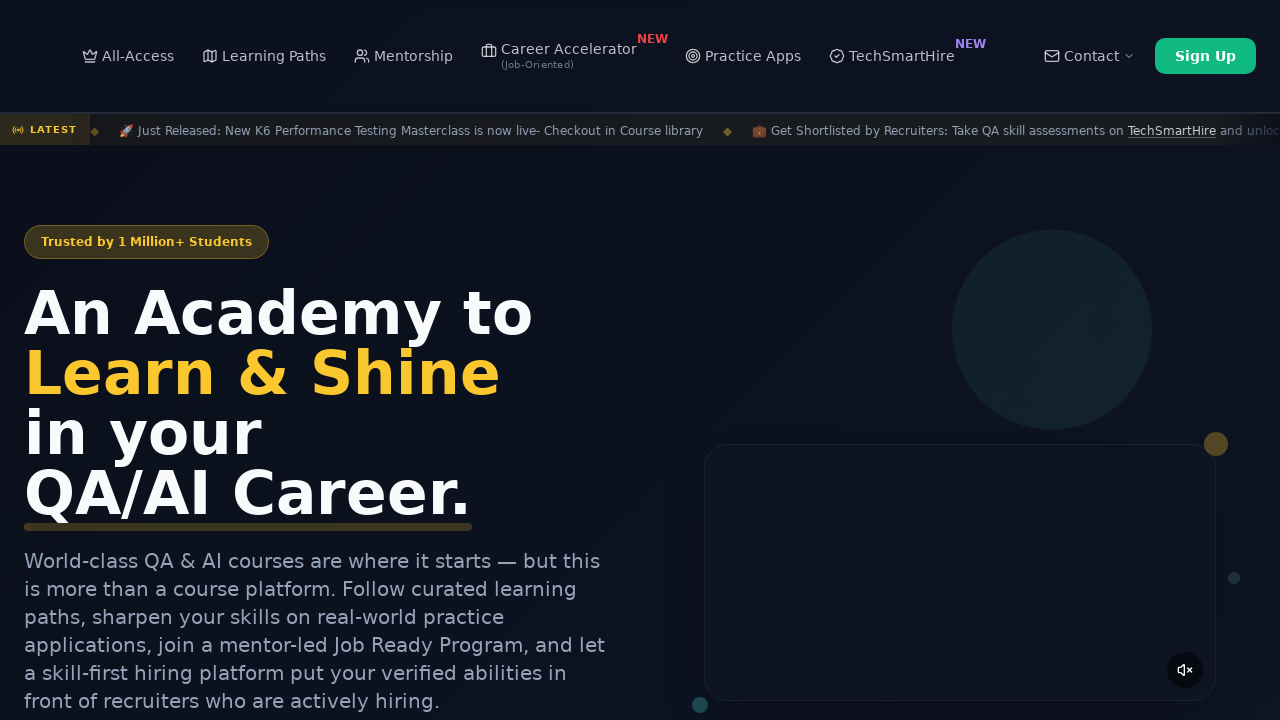

Located course links on homepage
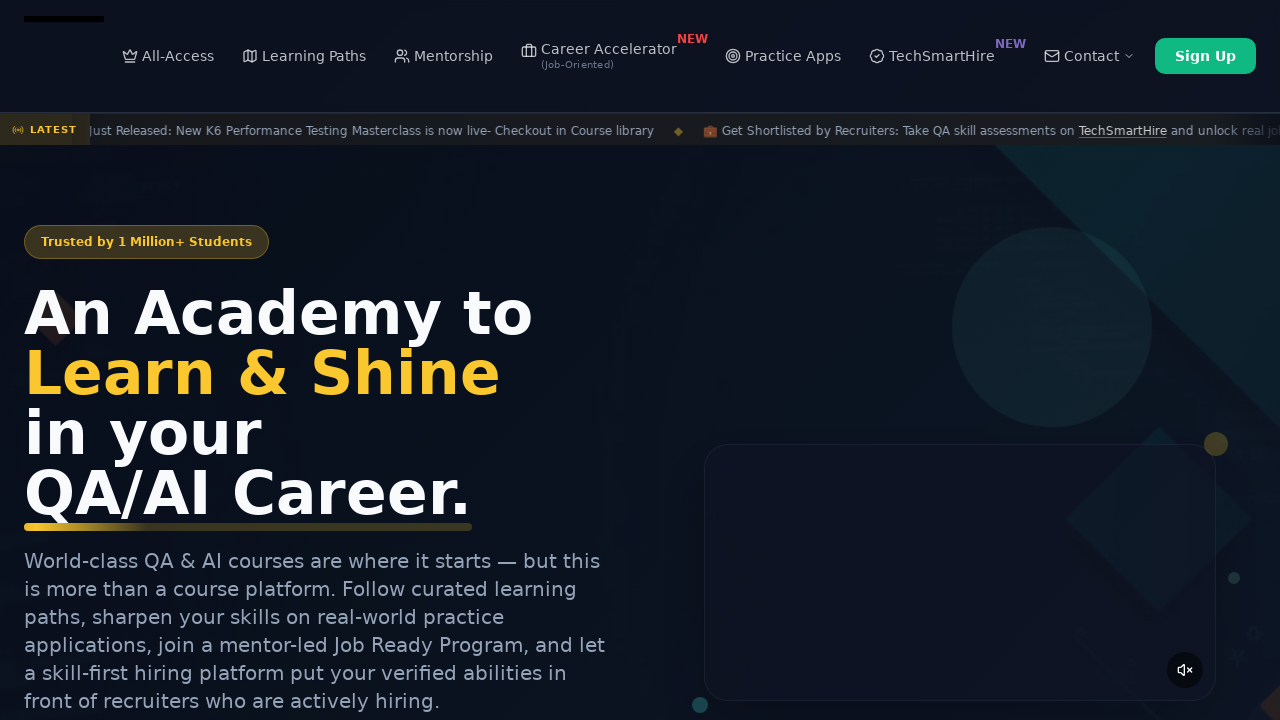

Extracted course name: 'Playwright Testing' from second course link
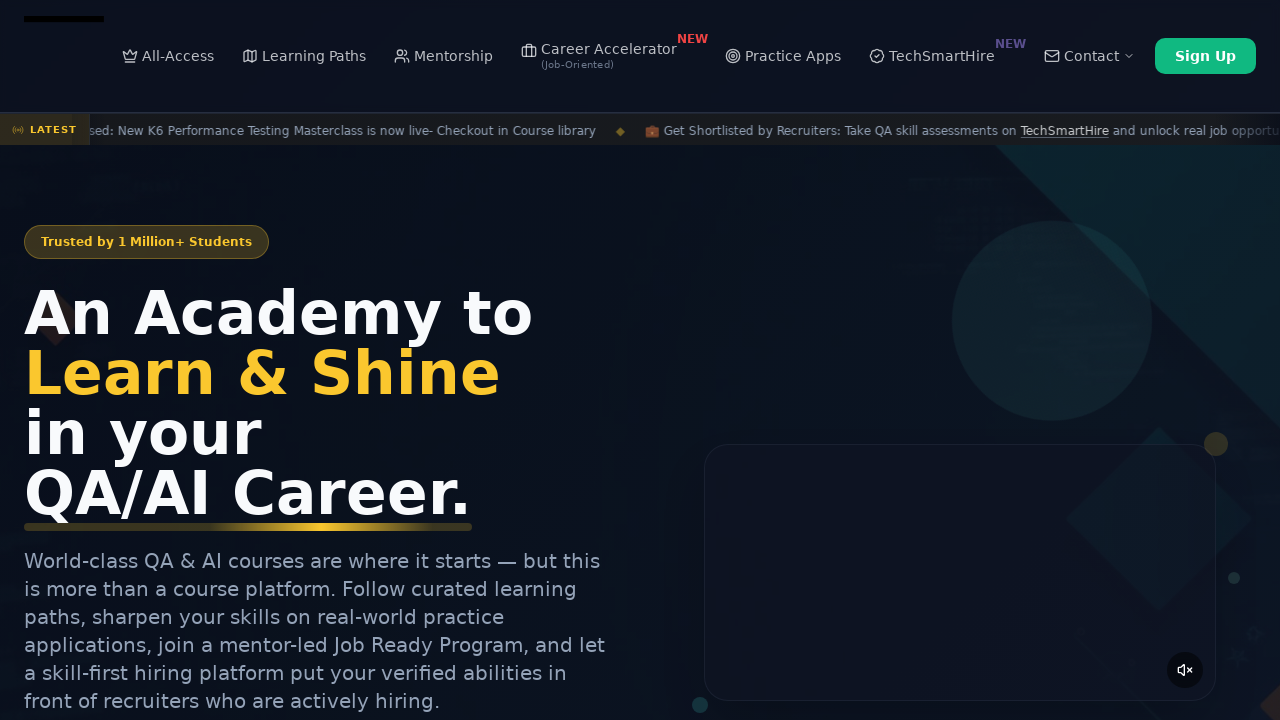

Filled name field with extracted course name 'Playwright Testing' on original page on input[name='name']
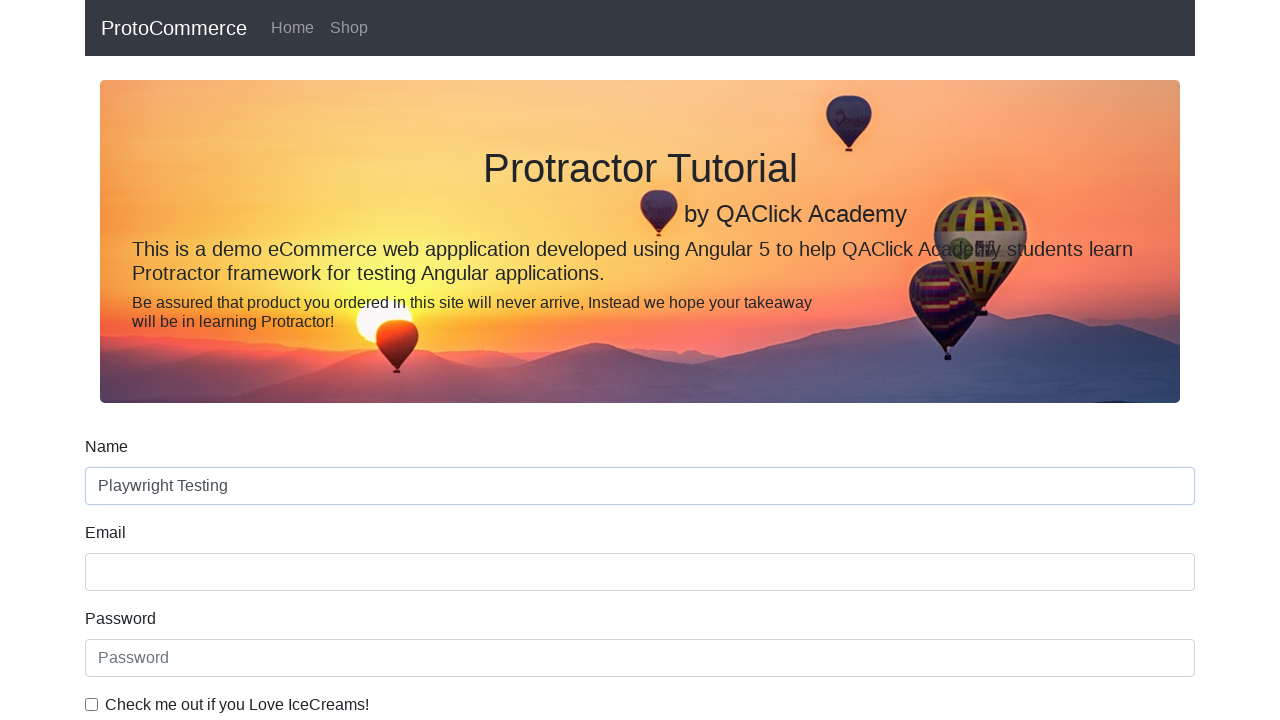

Waited 500ms for input to be fully processed
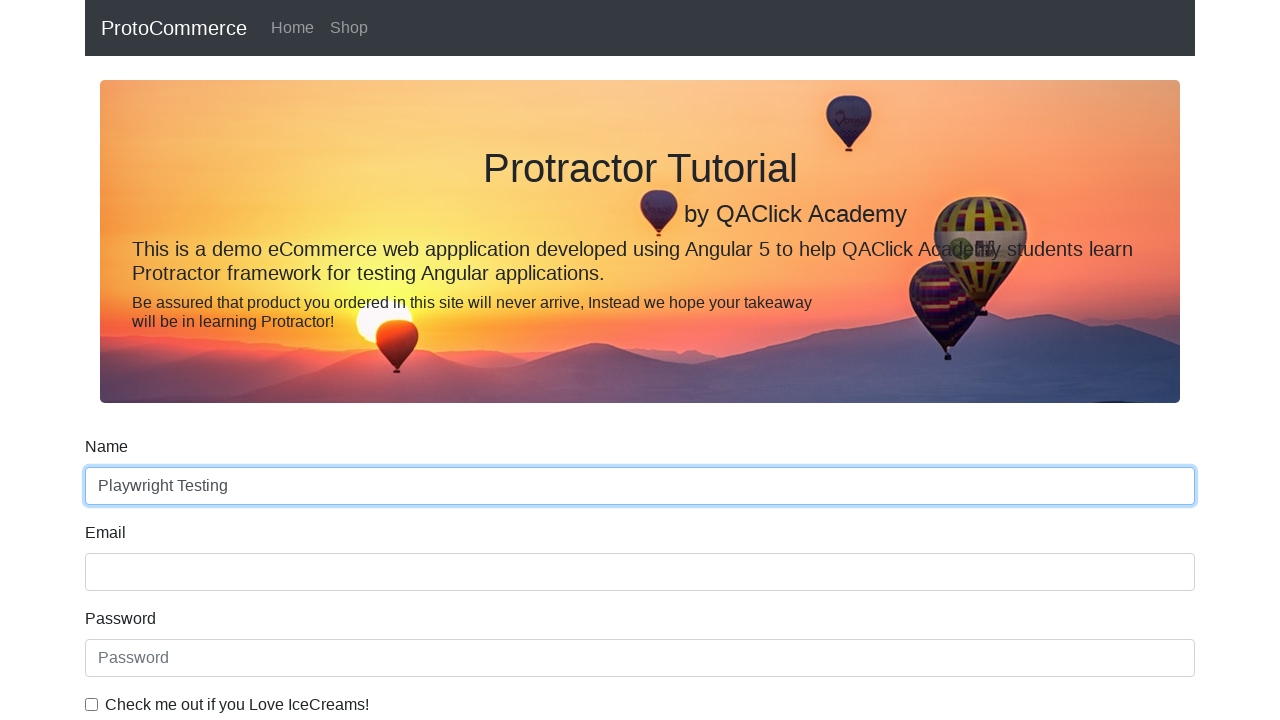

Closed the new browser tab
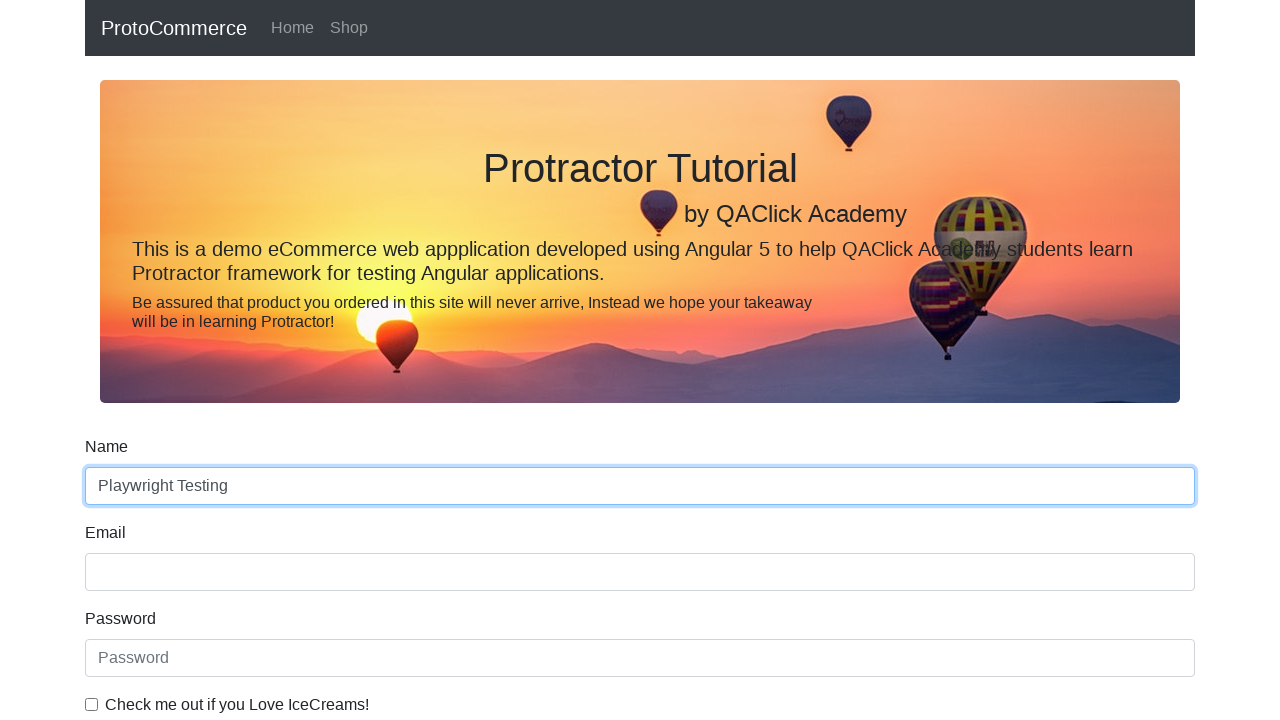

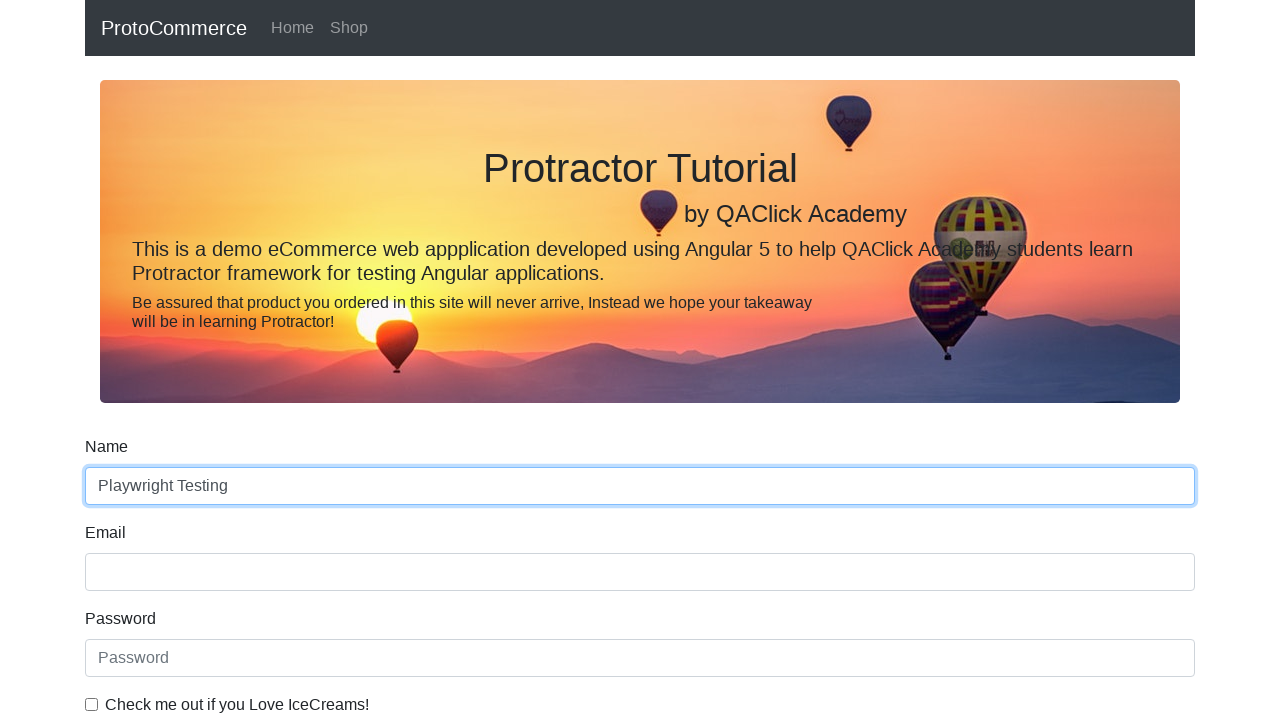